Tests drag and drop functionality within an iframe by dragging an element and dropping it onto a target element

Starting URL: https://jqueryui.com/droppable/

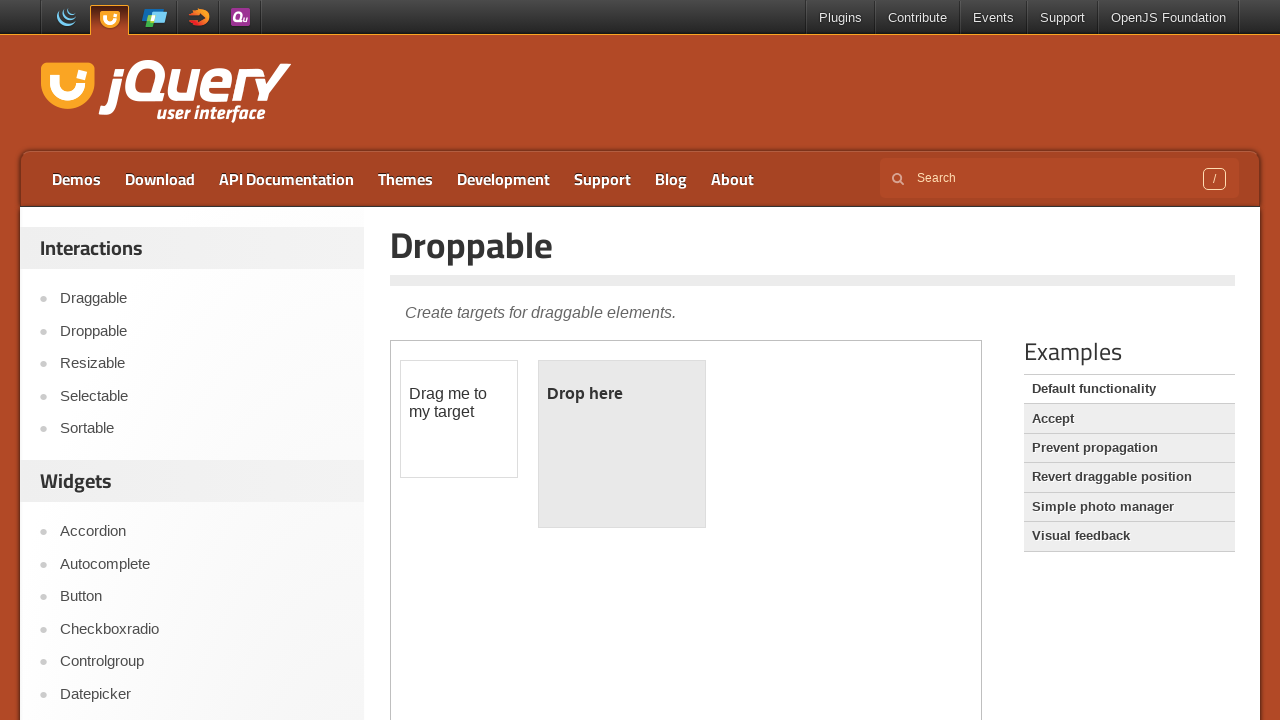

Located the demo iframe containing drag and drop functionality
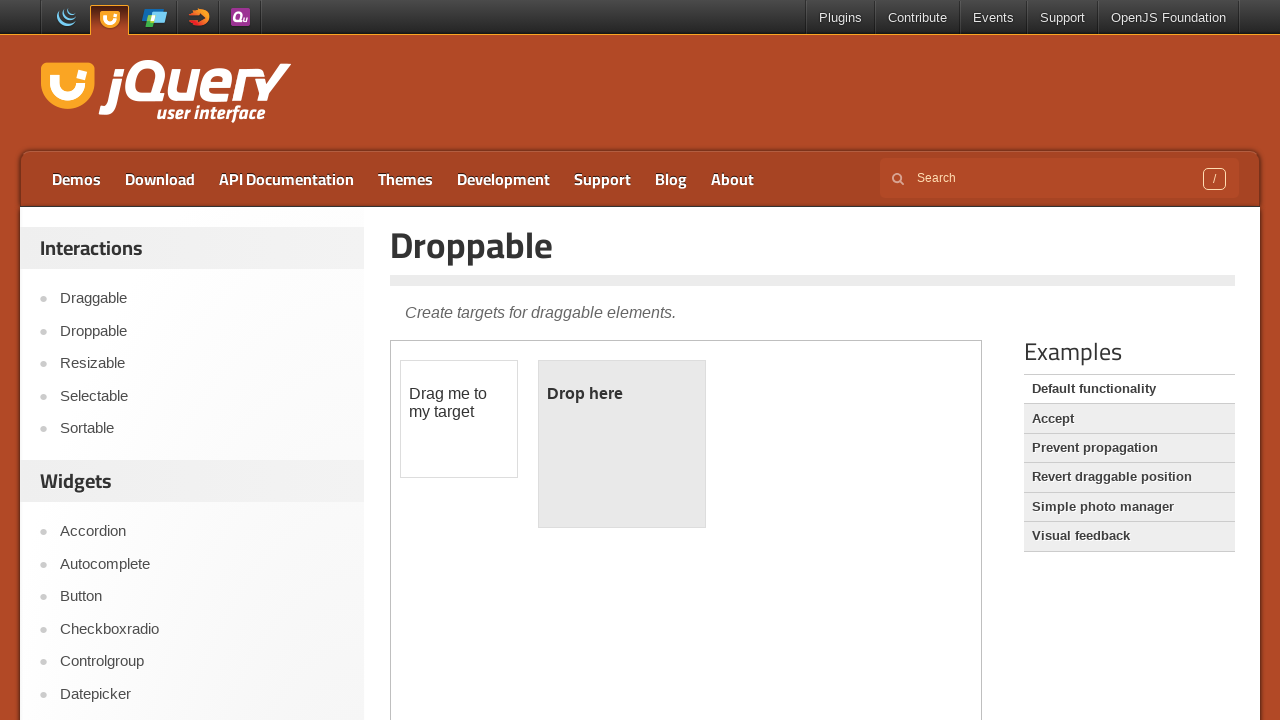

Located the draggable element with ID 'draggable'
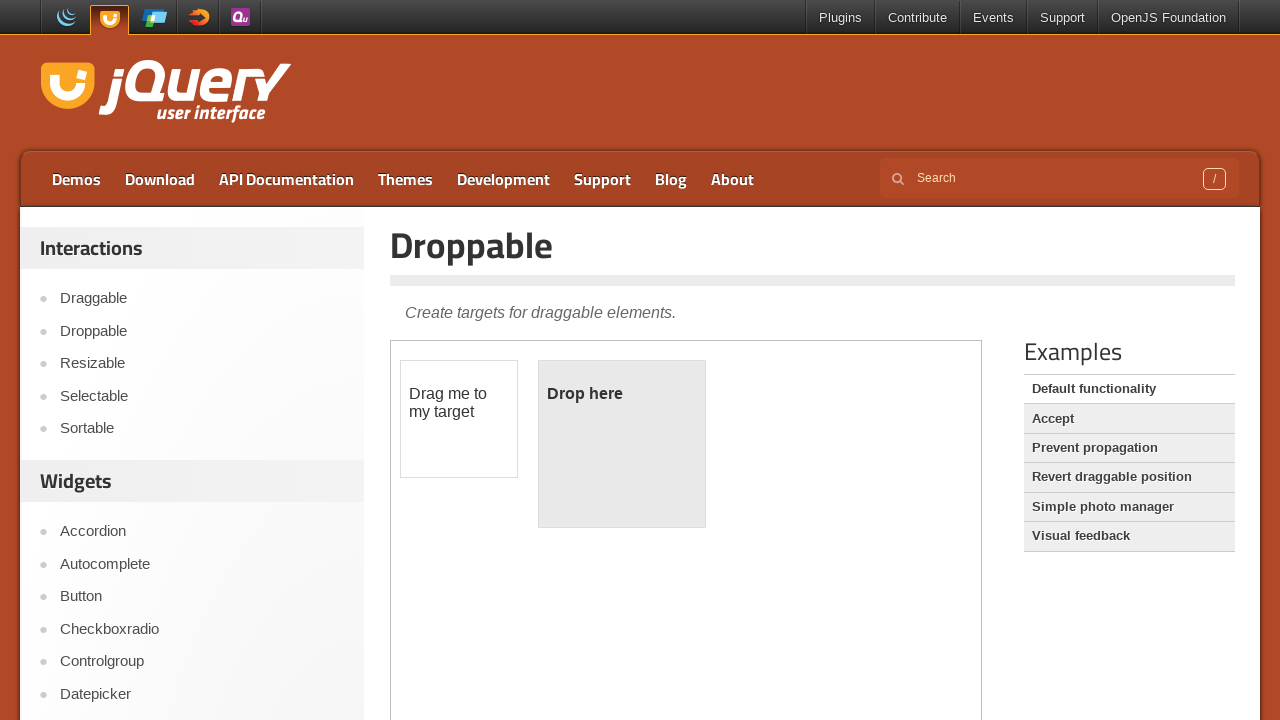

Located the droppable target element with ID 'droppable'
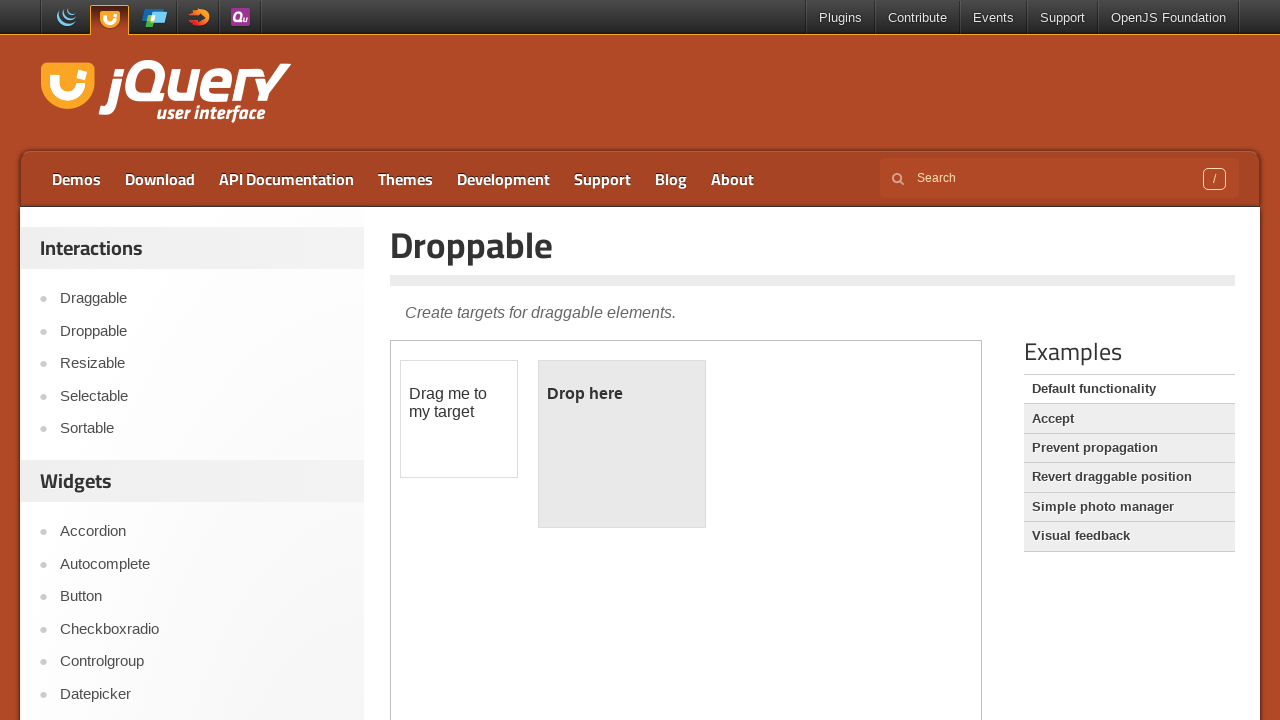

Performed drag and drop action, dragging element onto target at (622, 444)
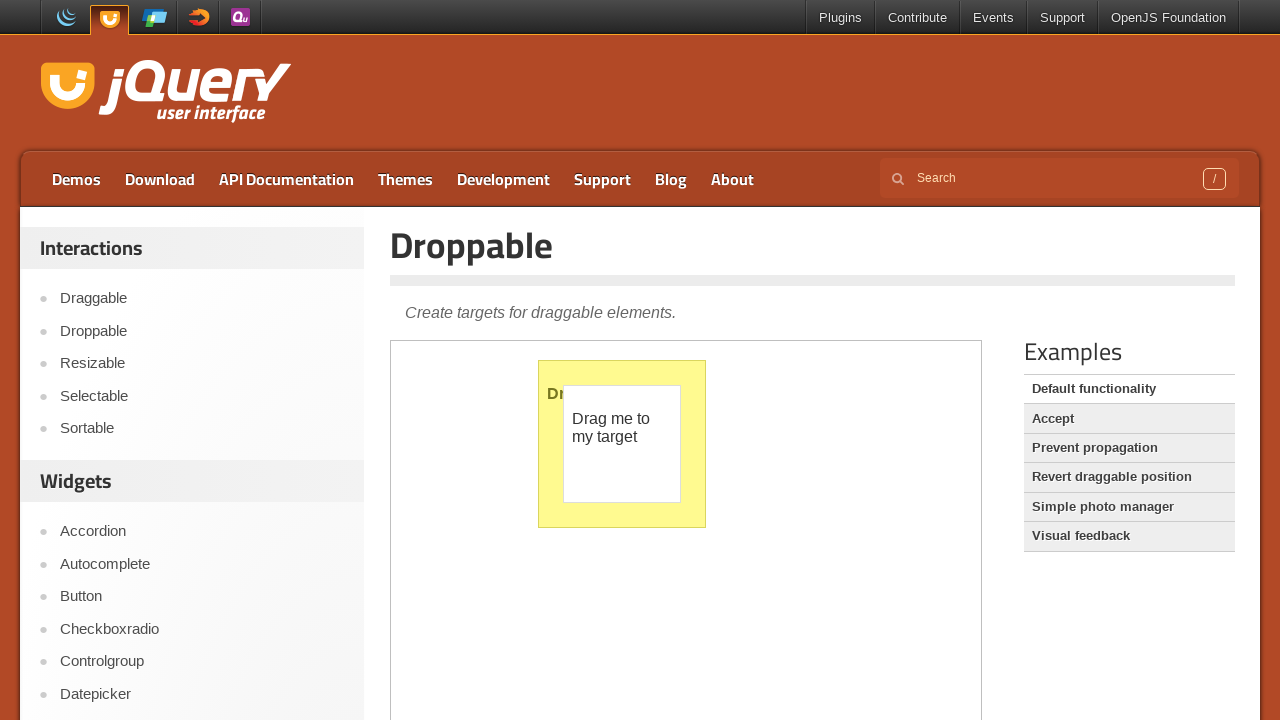

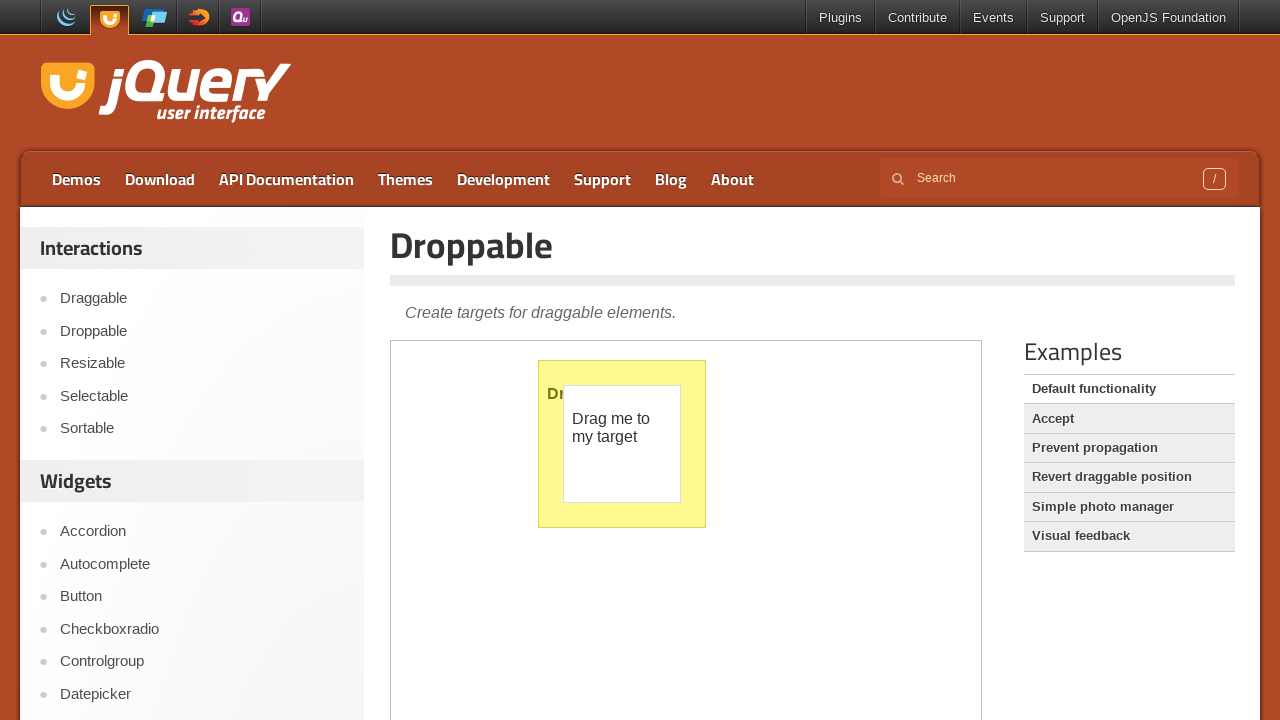